Navigates to a practice automation site, clicks on the Demo Site link, and performs a mouse hover action on a navigation menu item

Starting URL: https://practice.automationtesting.in/

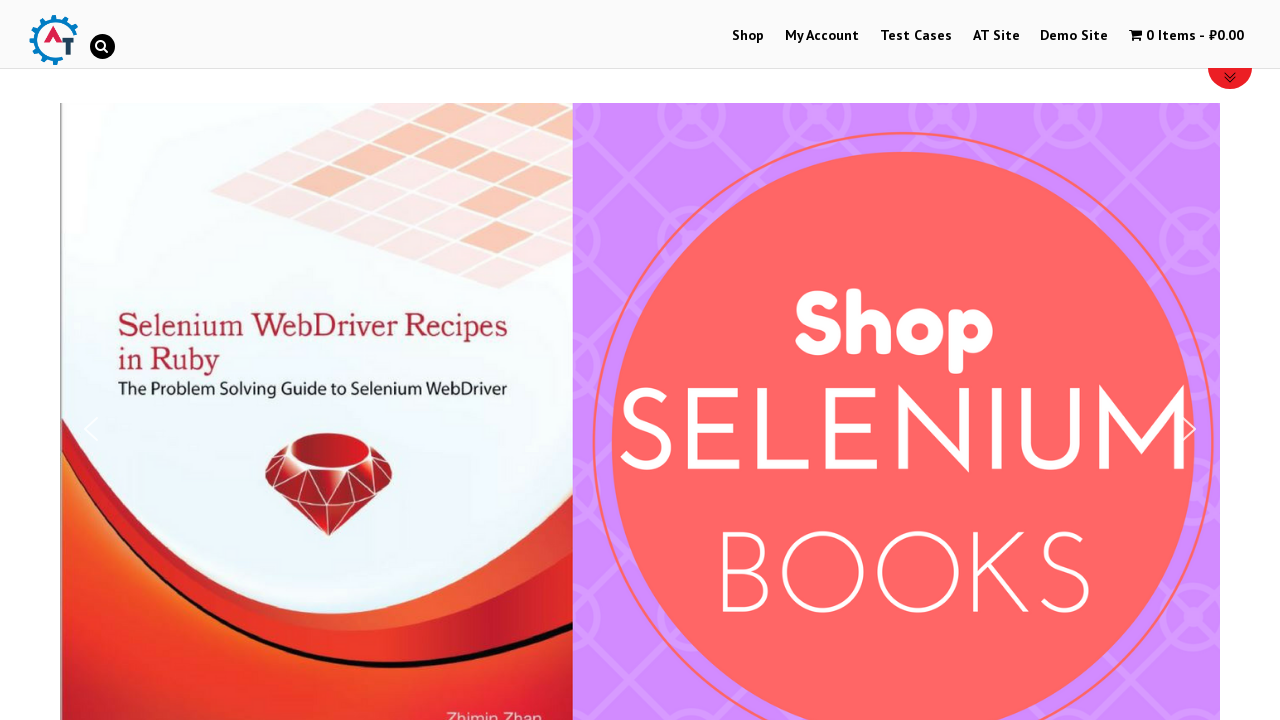

Clicked on the Demo Site link at (1074, 36) on a:has-text('Demo Site')
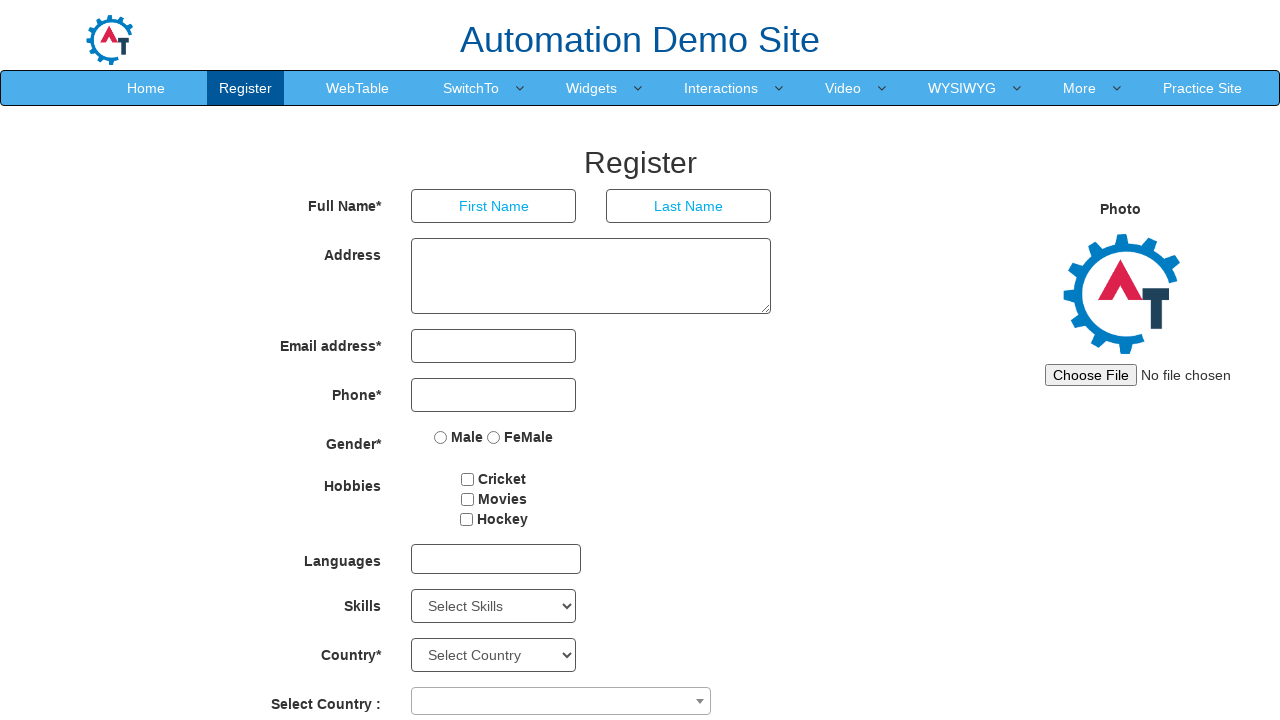

Navigation menu item loaded and became visible
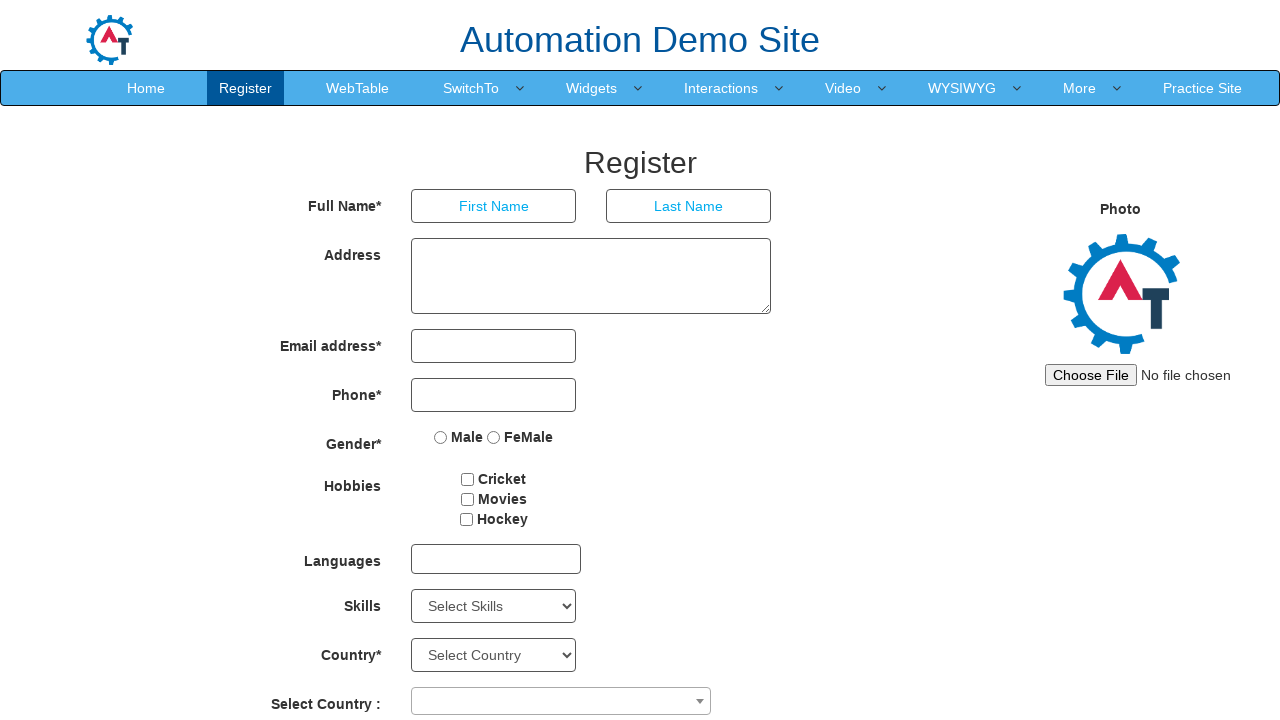

Performed mouse hover action on the 4th navigation menu item at (471, 88) on xpath=//*[@id="header"]/nav/div/div[2]/ul/li[4]/a
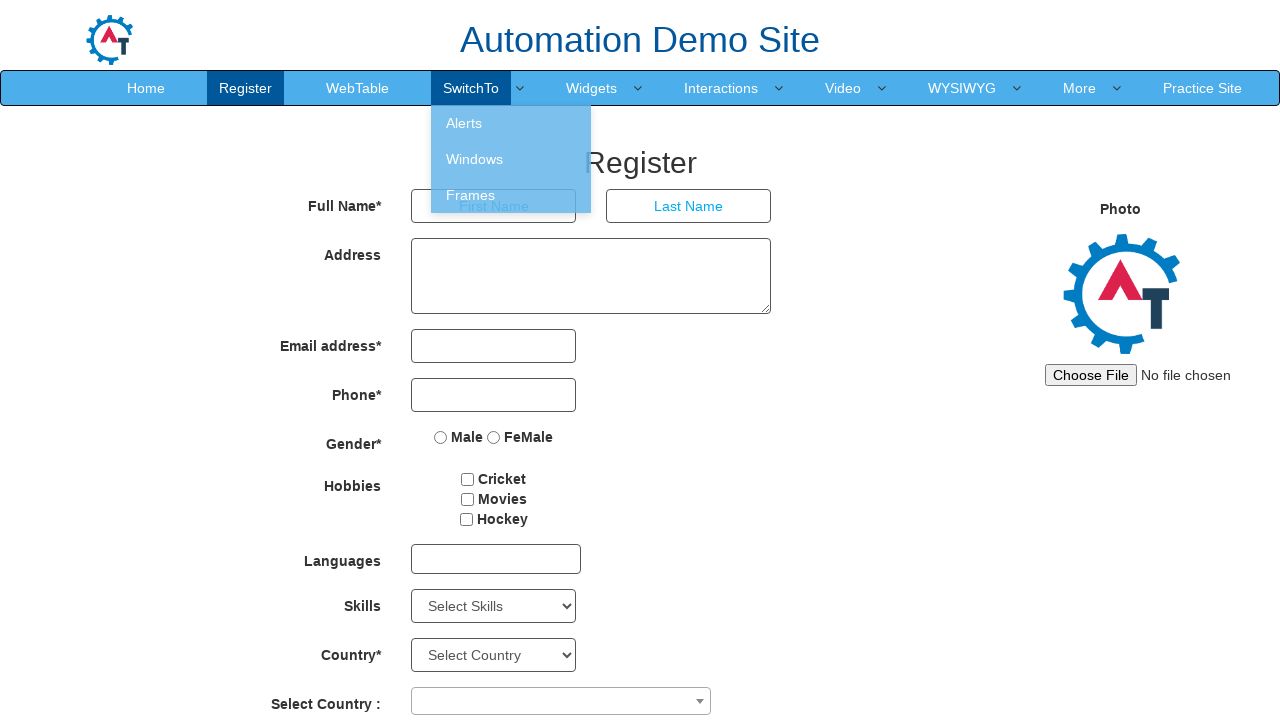

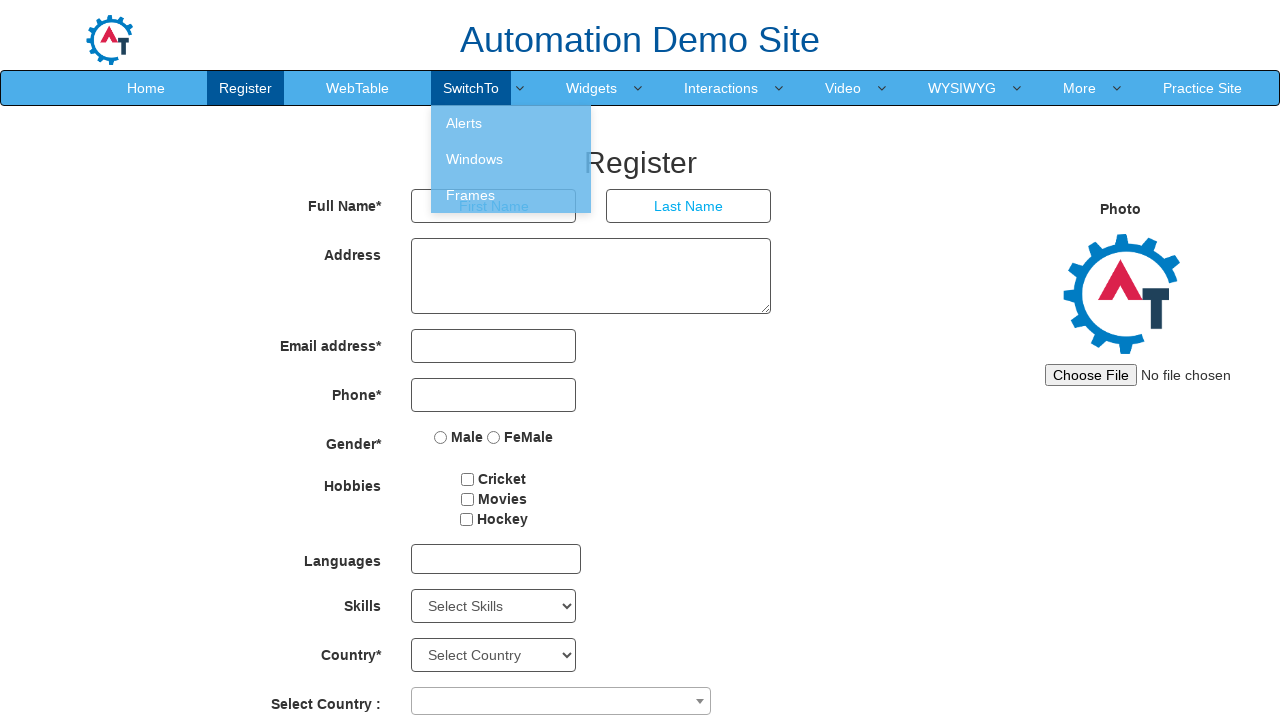